Tests dynamic data loading functionality by clicking a button to load user information and verifying that first name and last name fields become visible

Starting URL: http://syntaxprojects.com/dynamic-data-loading-demo.php

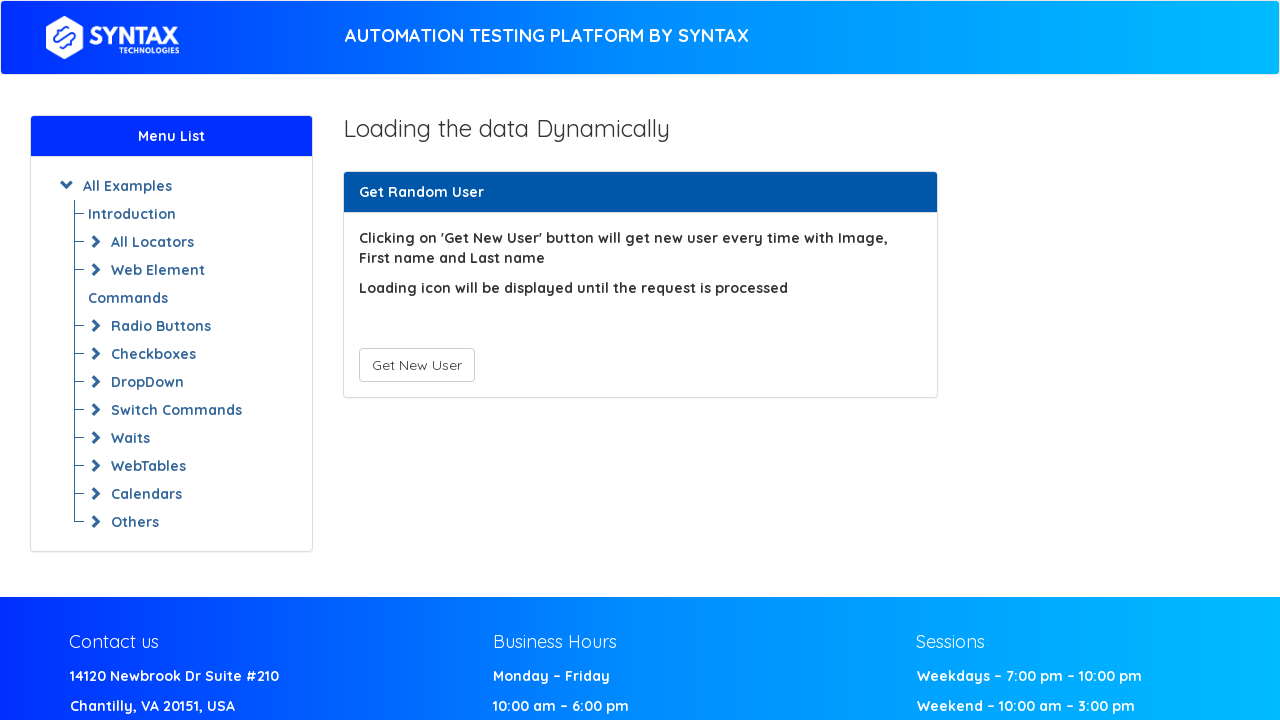

Clicked 'Get New User' button to load user information at (416, 365) on text='Get New User'
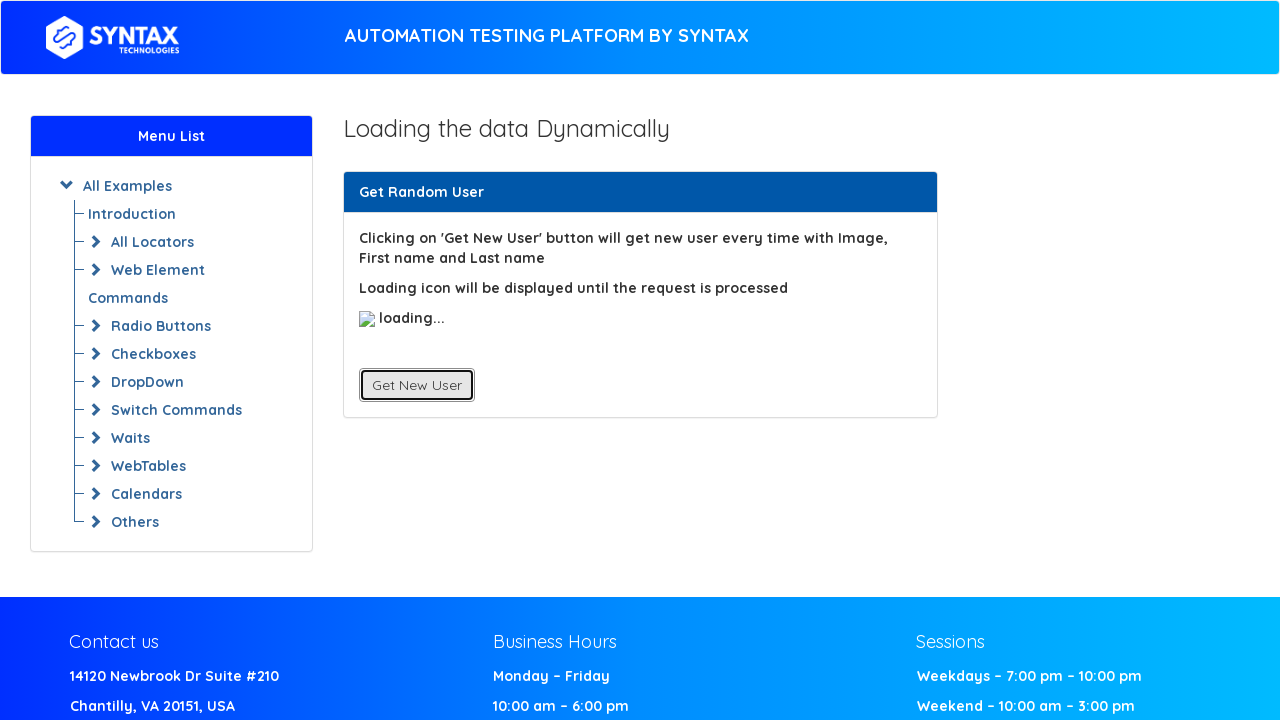

Waited for First Name field to become visible
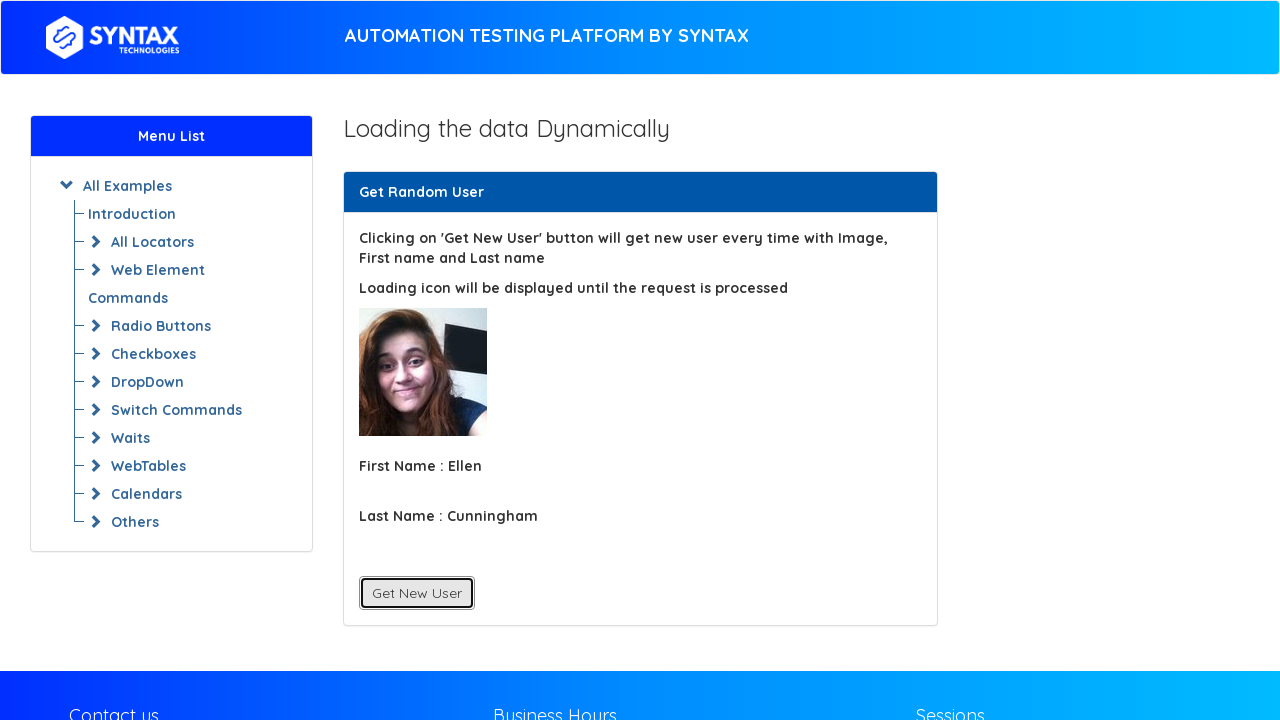

Waited for Last Name field to become visible
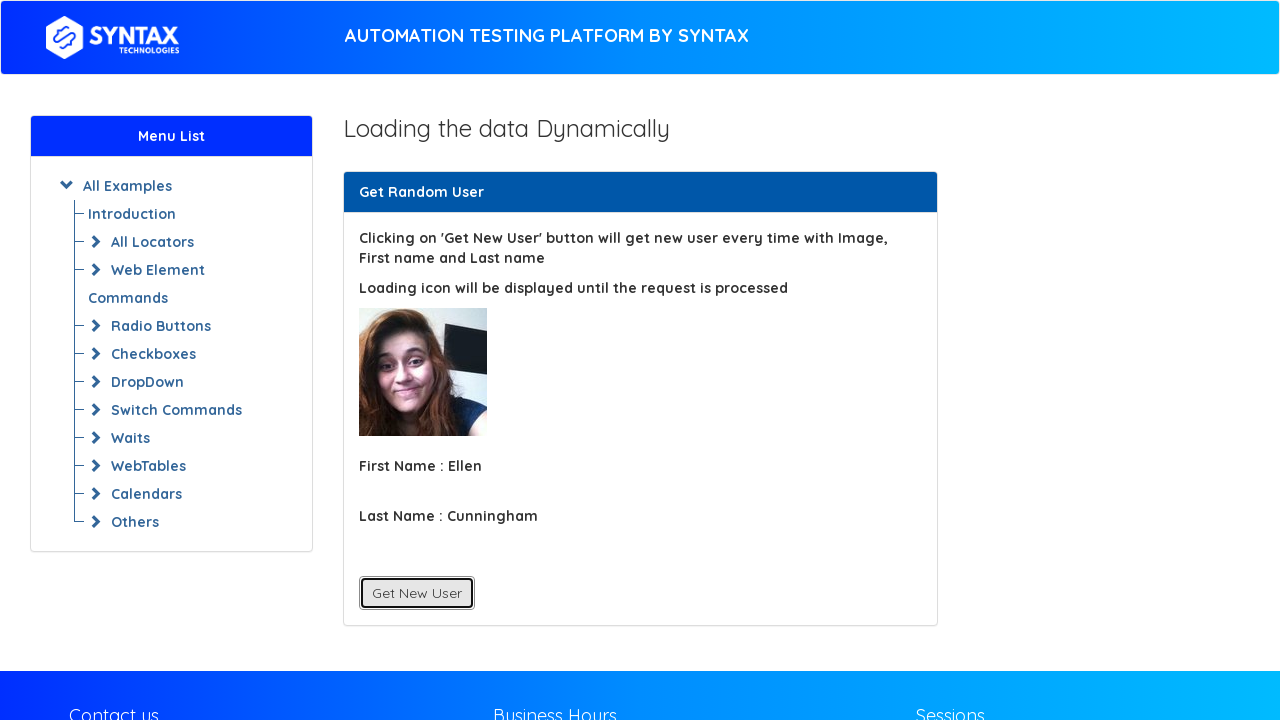

Checked visibility of First Name field
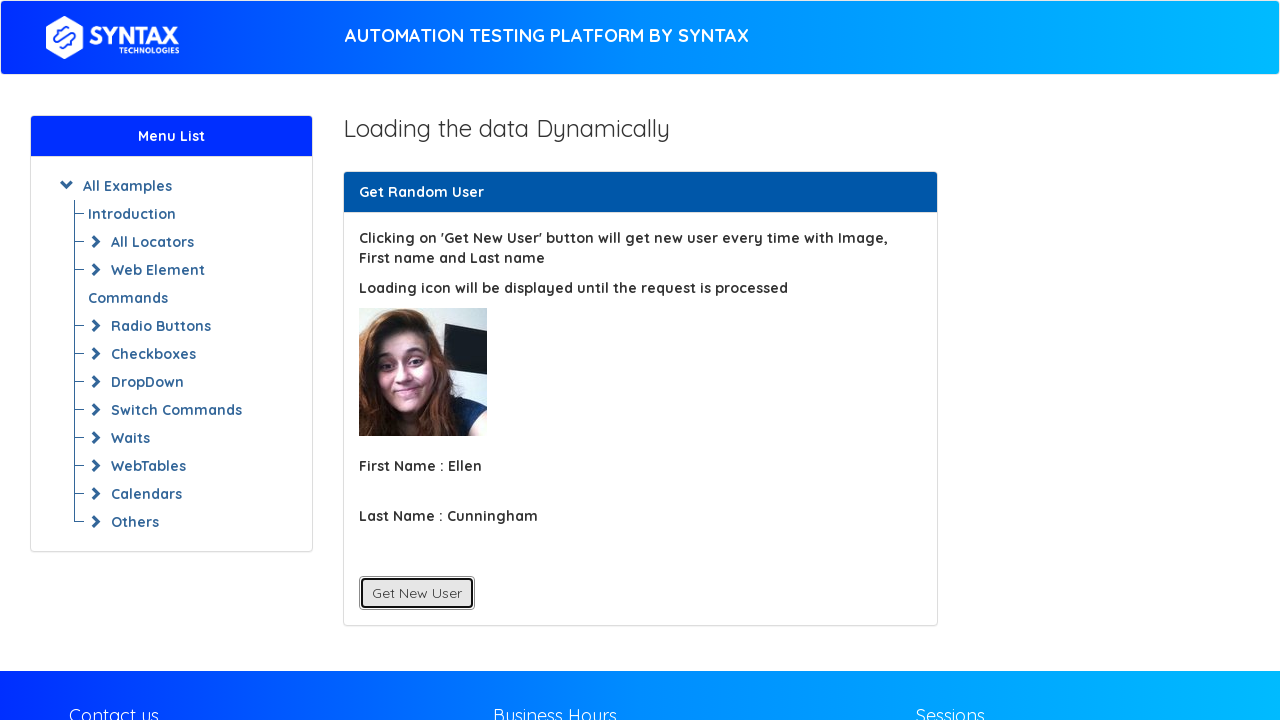

Checked visibility of Last Name field
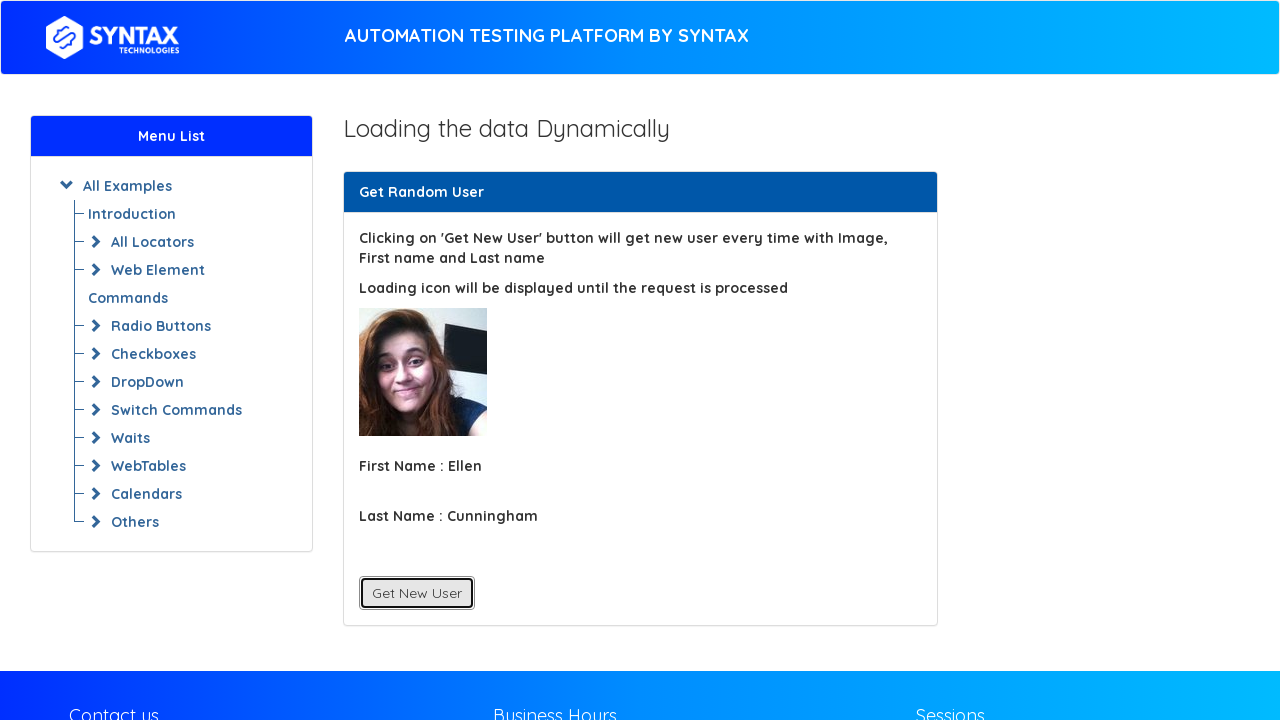

Both First Name and Last Name fields are visible
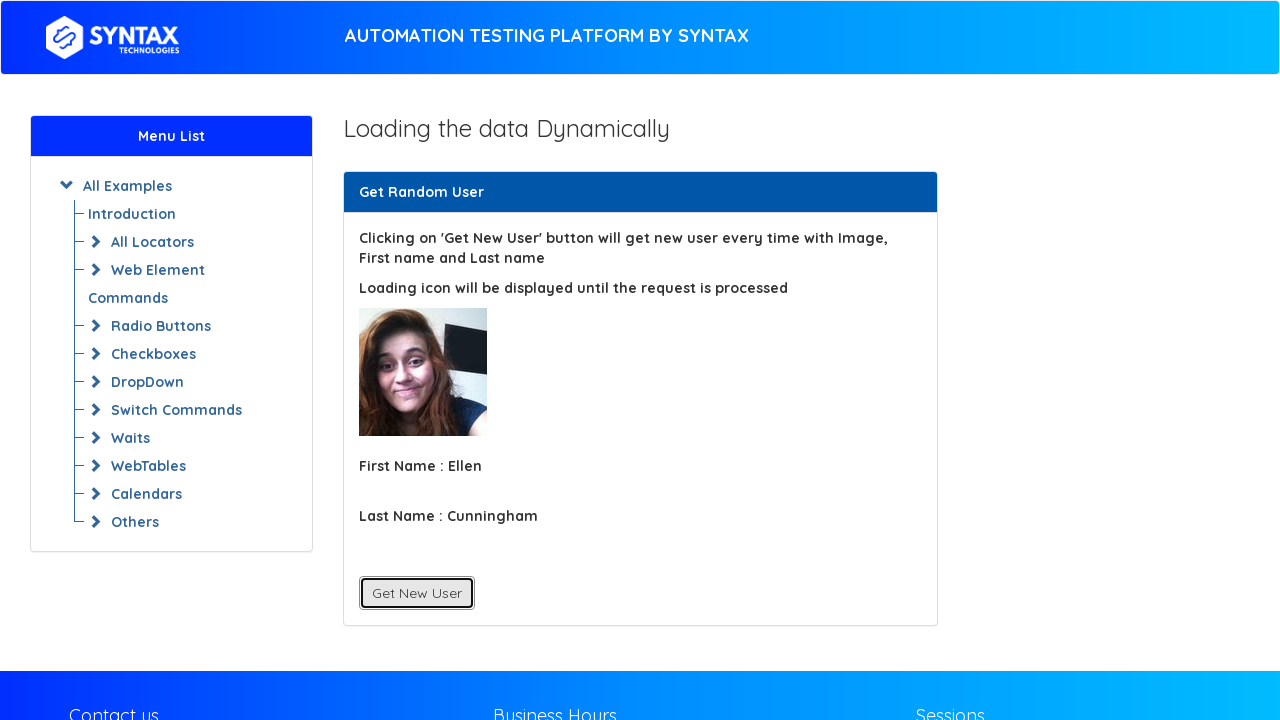

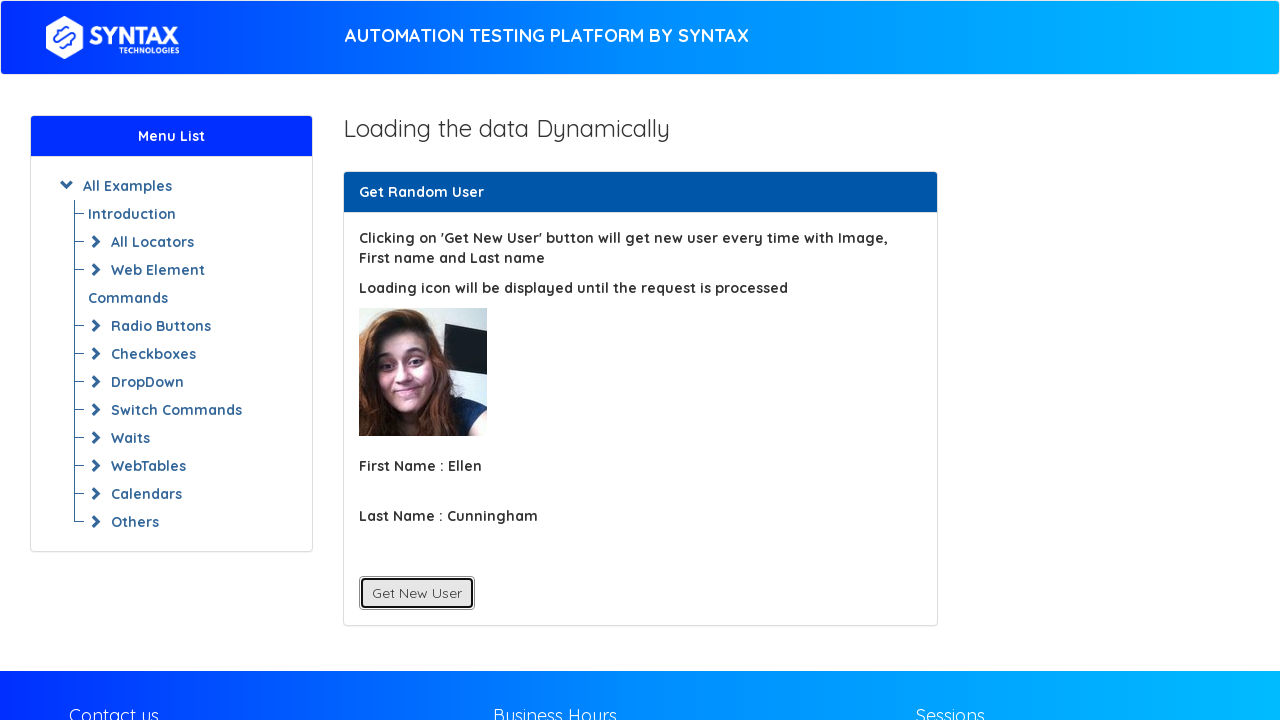